Navigates to a Windguru weather forecast page and scrolls down to a specific percentage of the page to view forecast content

Starting URL: https://www.windguru.cz/487006

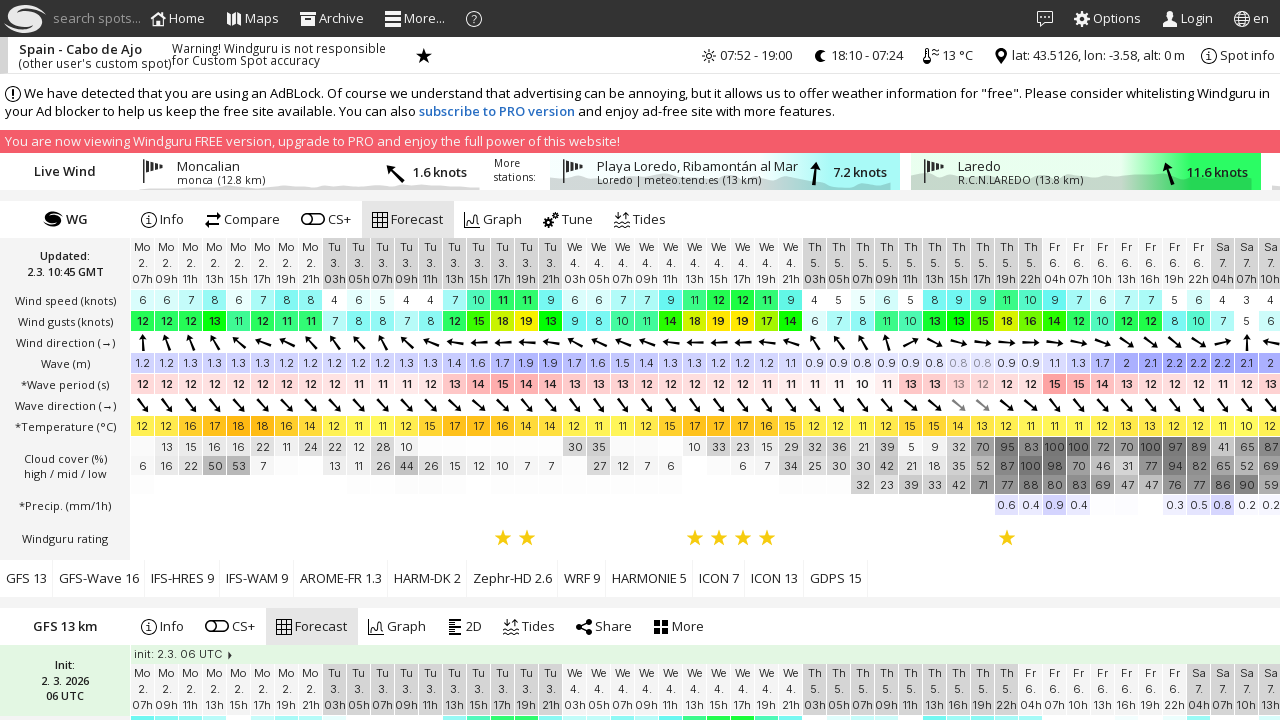

Waited for page to load completely (networkidle)
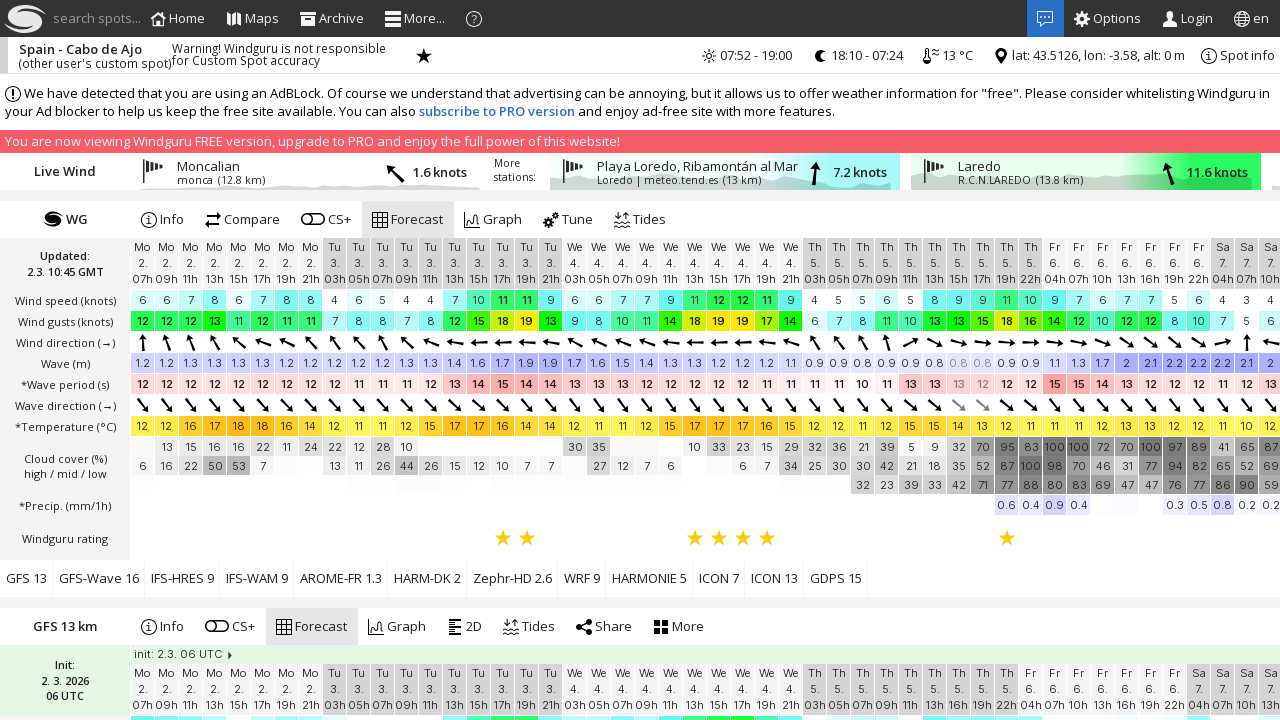

Calculated total page height
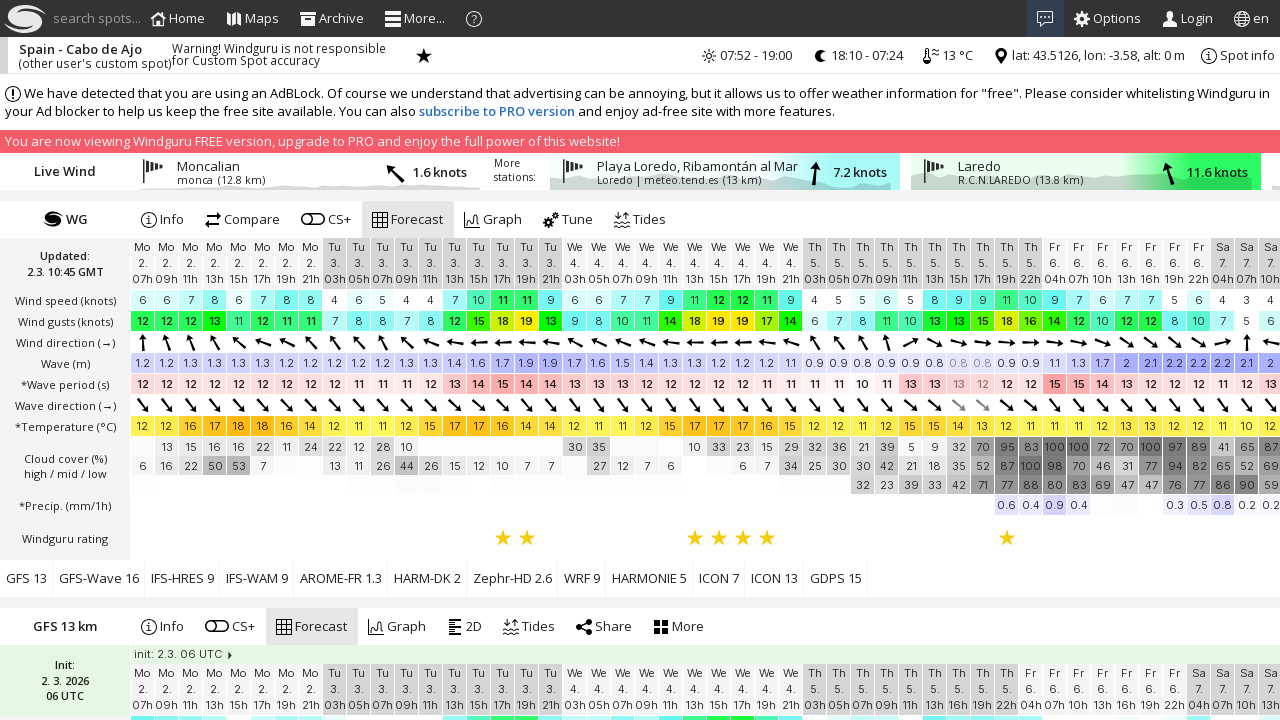

Scrolled down to 15% of page height (466px)
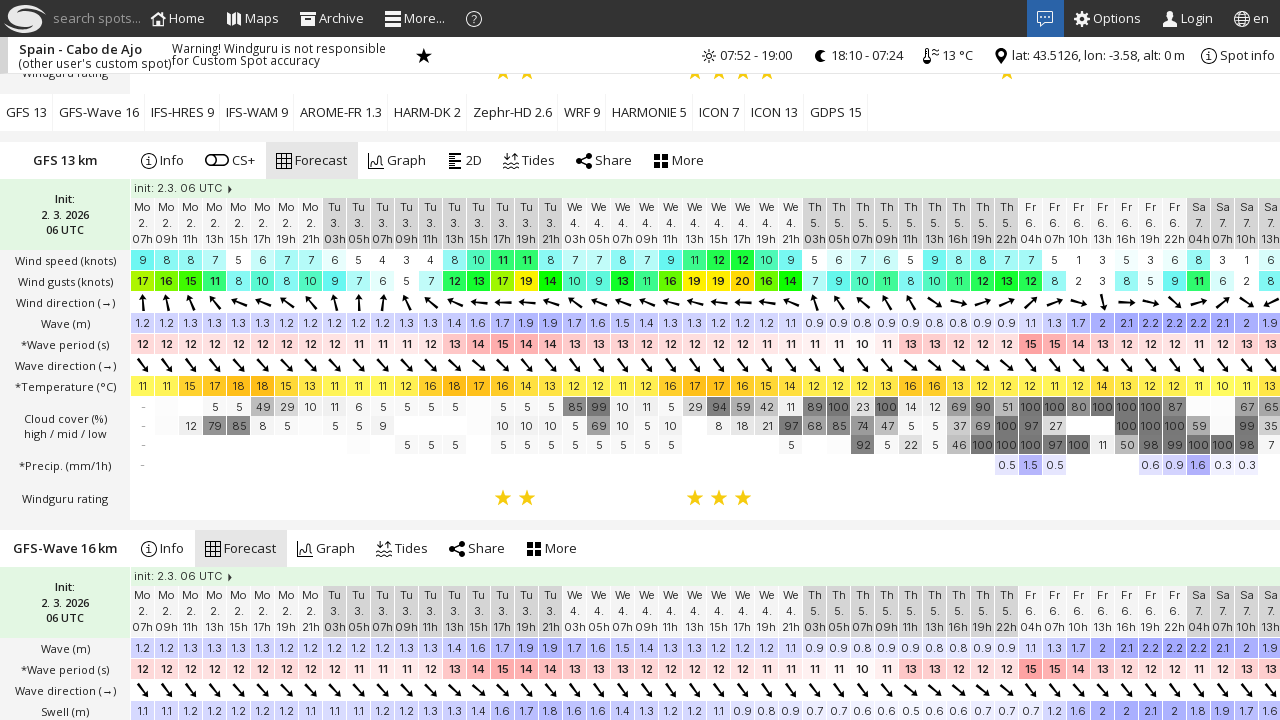

Waited 2 seconds for dynamic content to load after scrolling
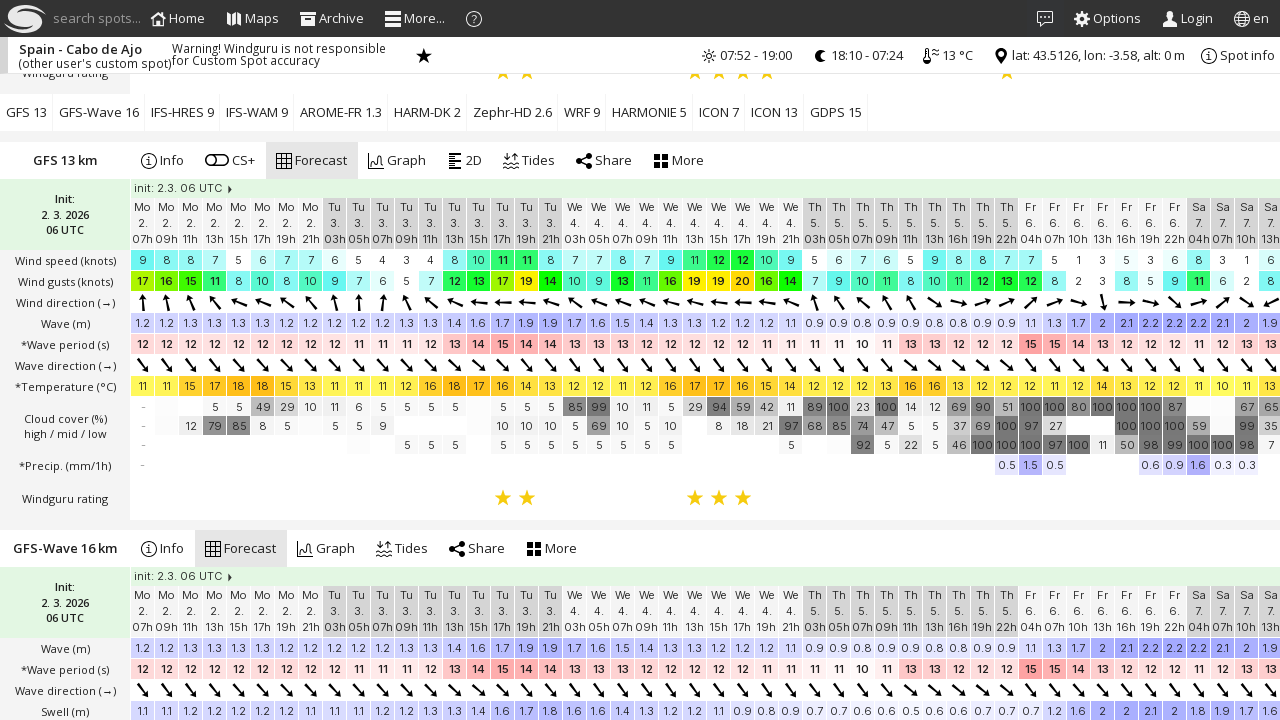

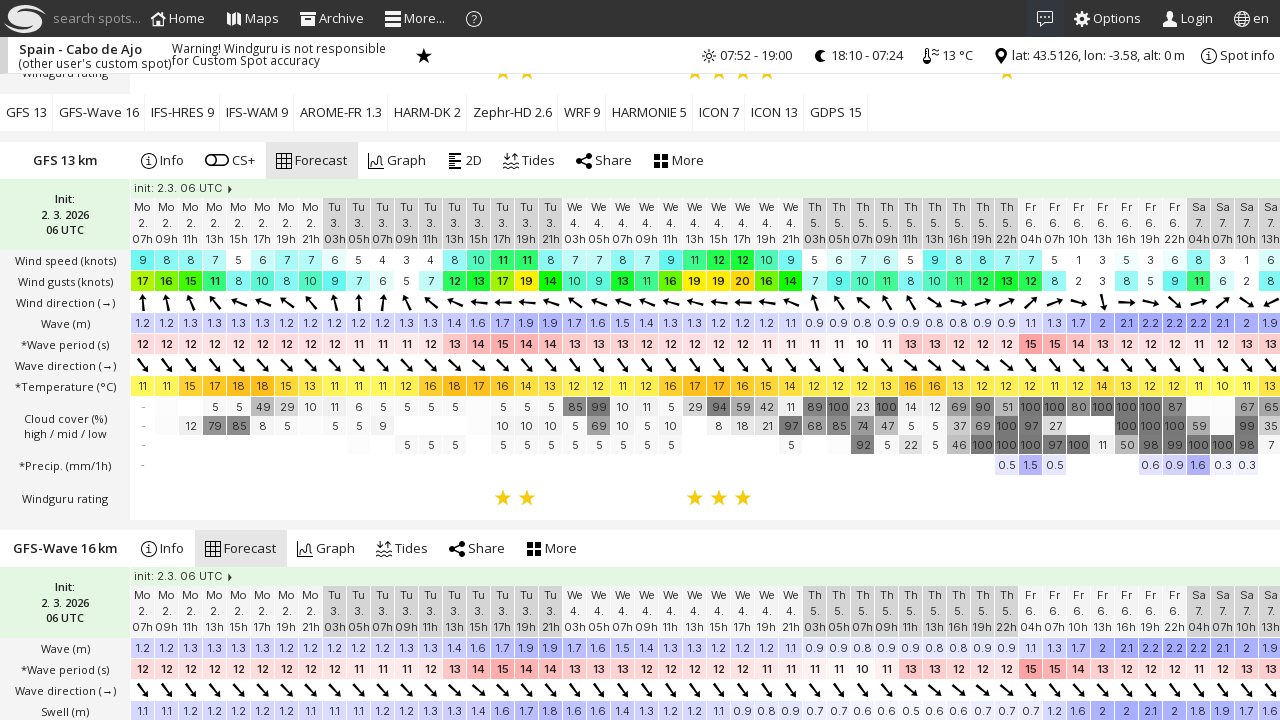